Navigates to the Sortable Data Tables page on the-internet.herokuapp.com and verifies the table with headers and data rows is displayed

Starting URL: http://the-internet.herokuapp.com/

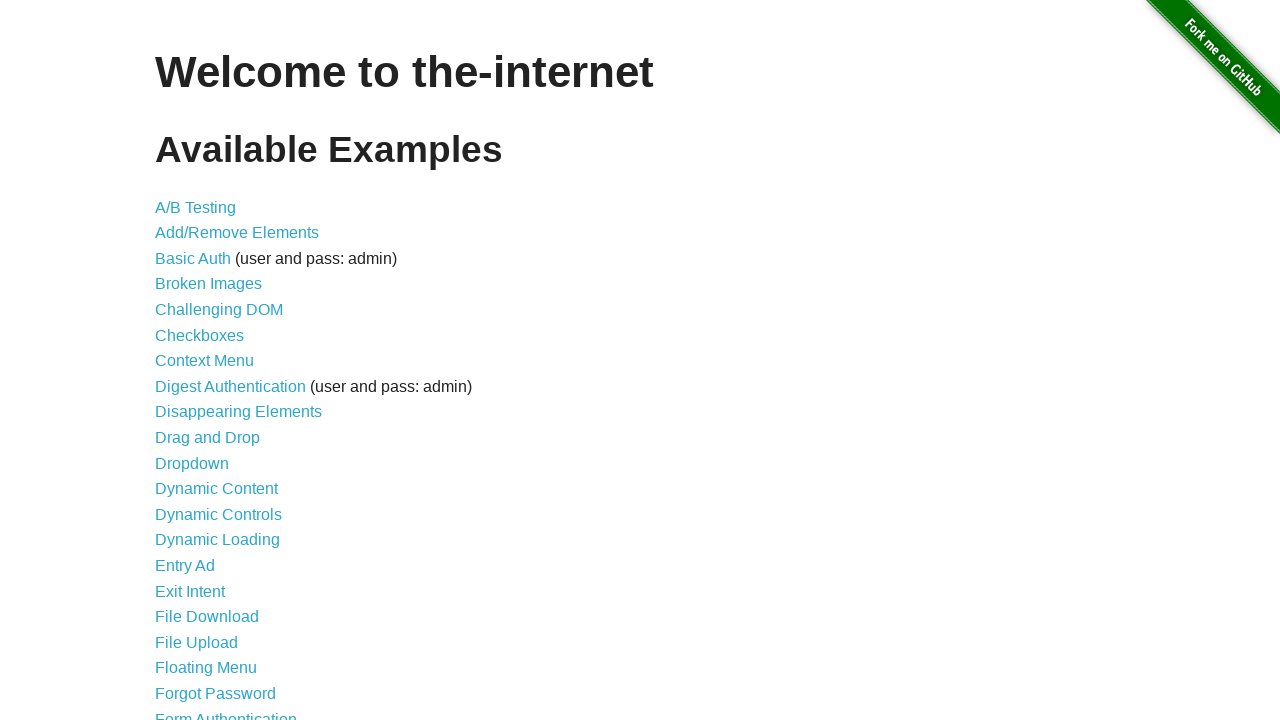

Clicked on 'Sortable Data Tables' link to navigate to the tables page at (230, 574) on text=Sortable Data Tables
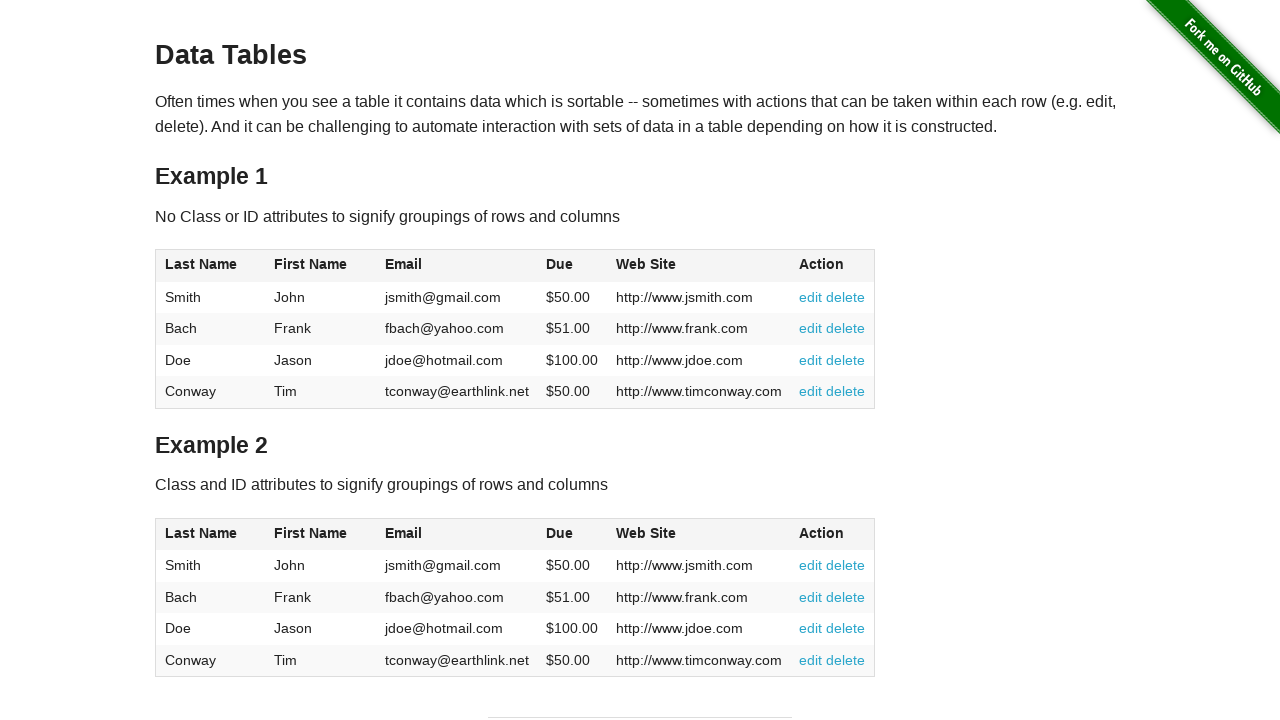

Waited for table #table1 to be visible
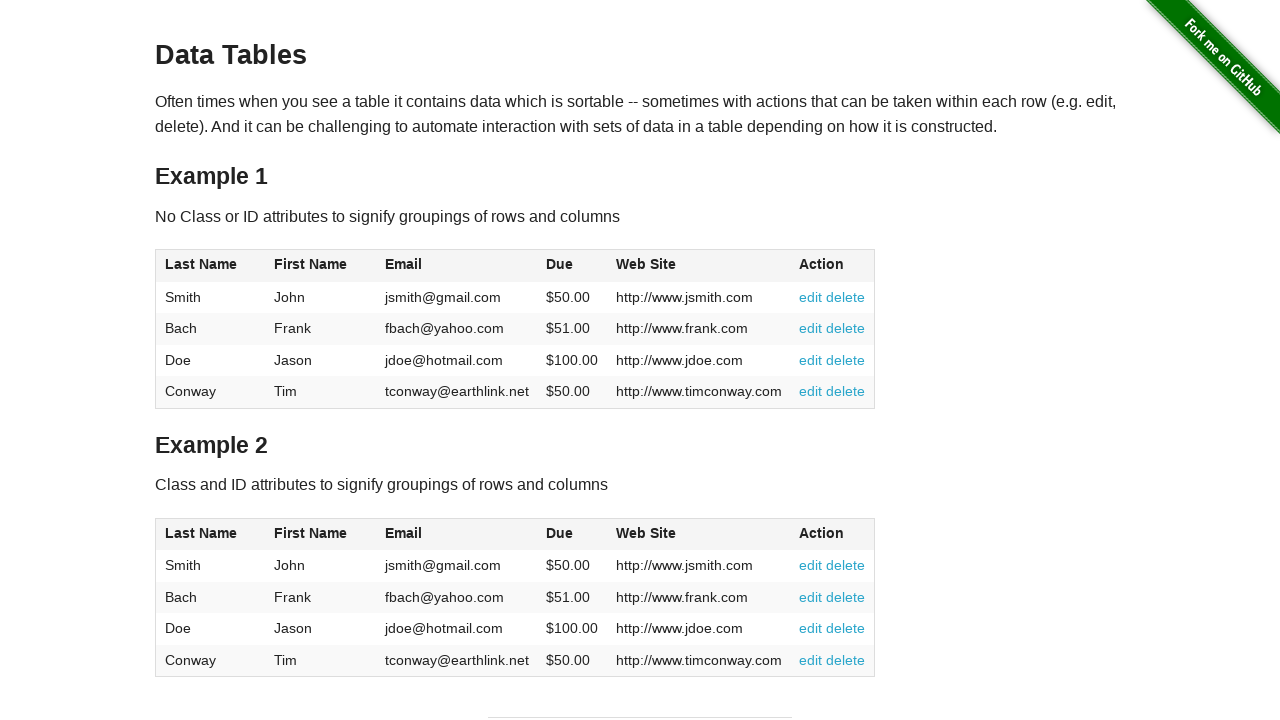

Verified table headers are present in #table1
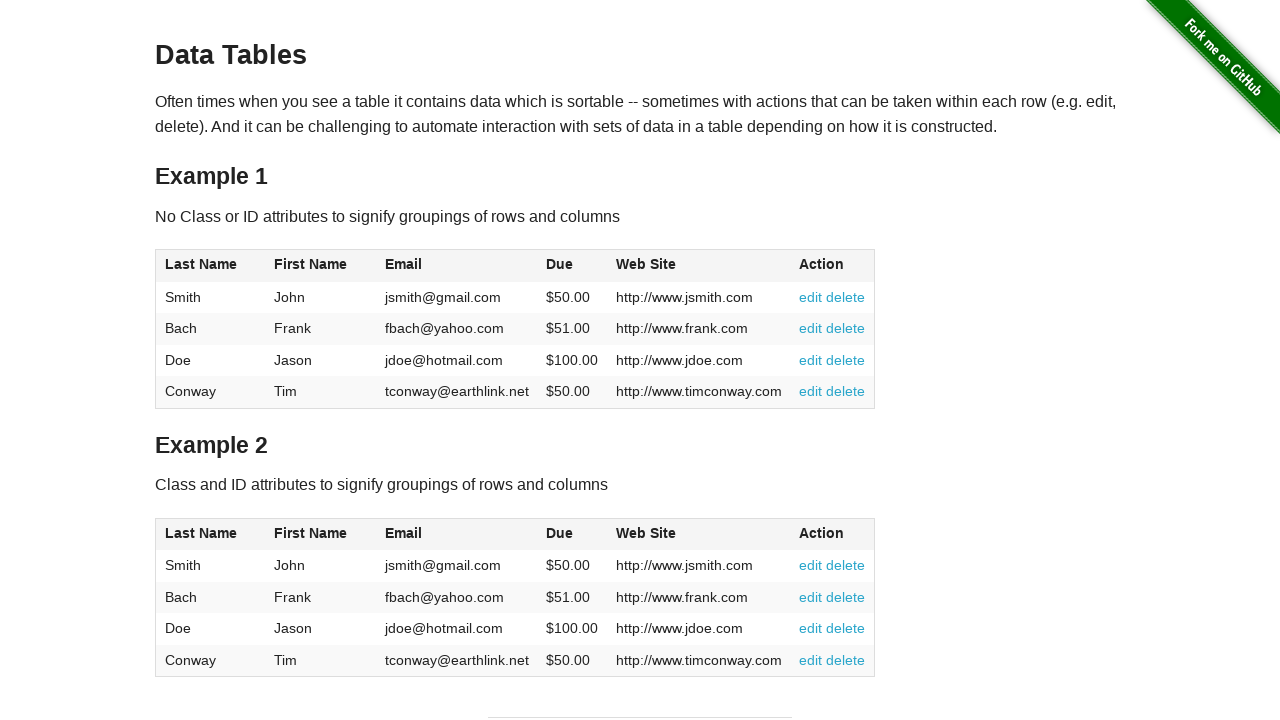

Verified table body rows are present in #table1
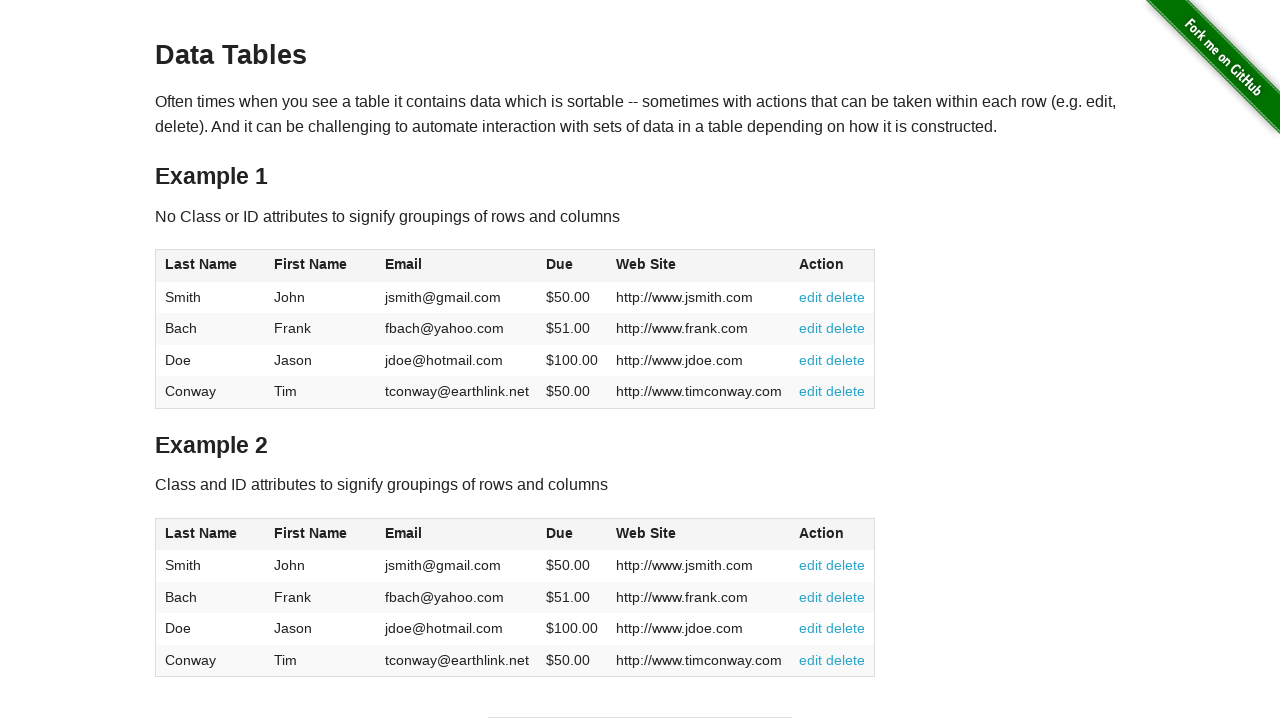

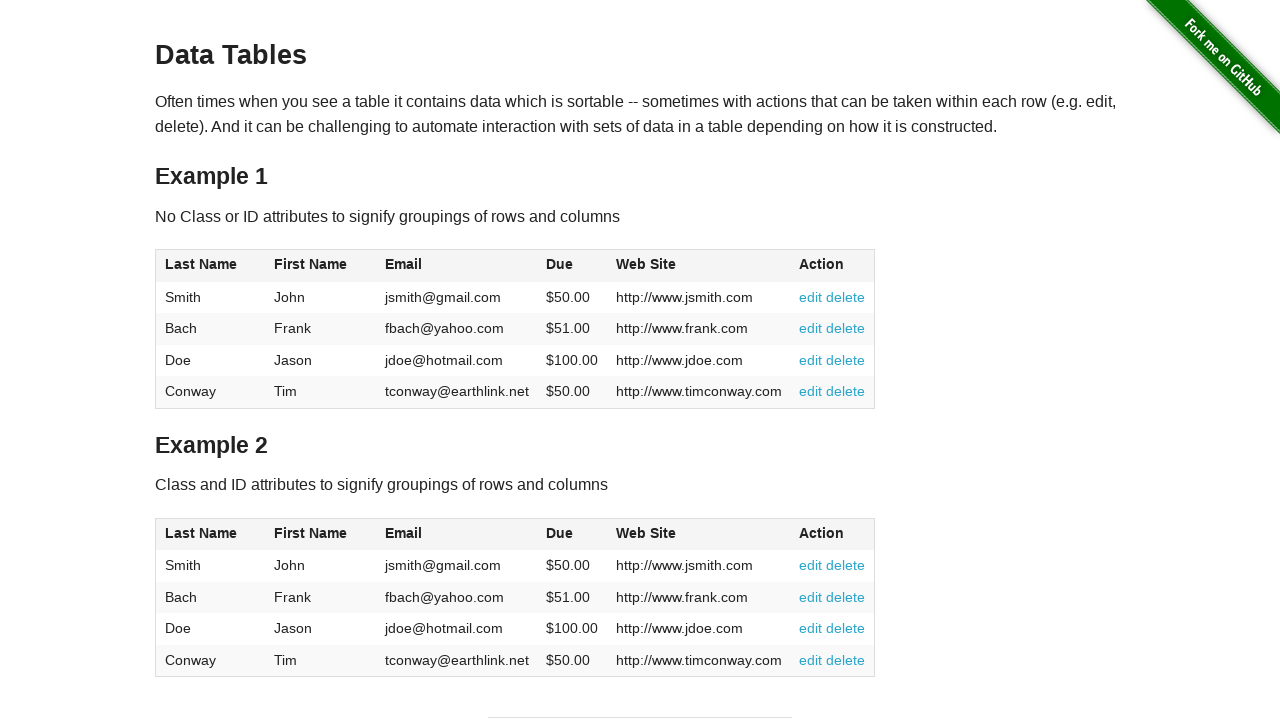